Tests dynamic controls page by clicking the Remove button and waiting for the Add button to appear

Starting URL: http://the-internet.herokuapp.com/dynamic_controls

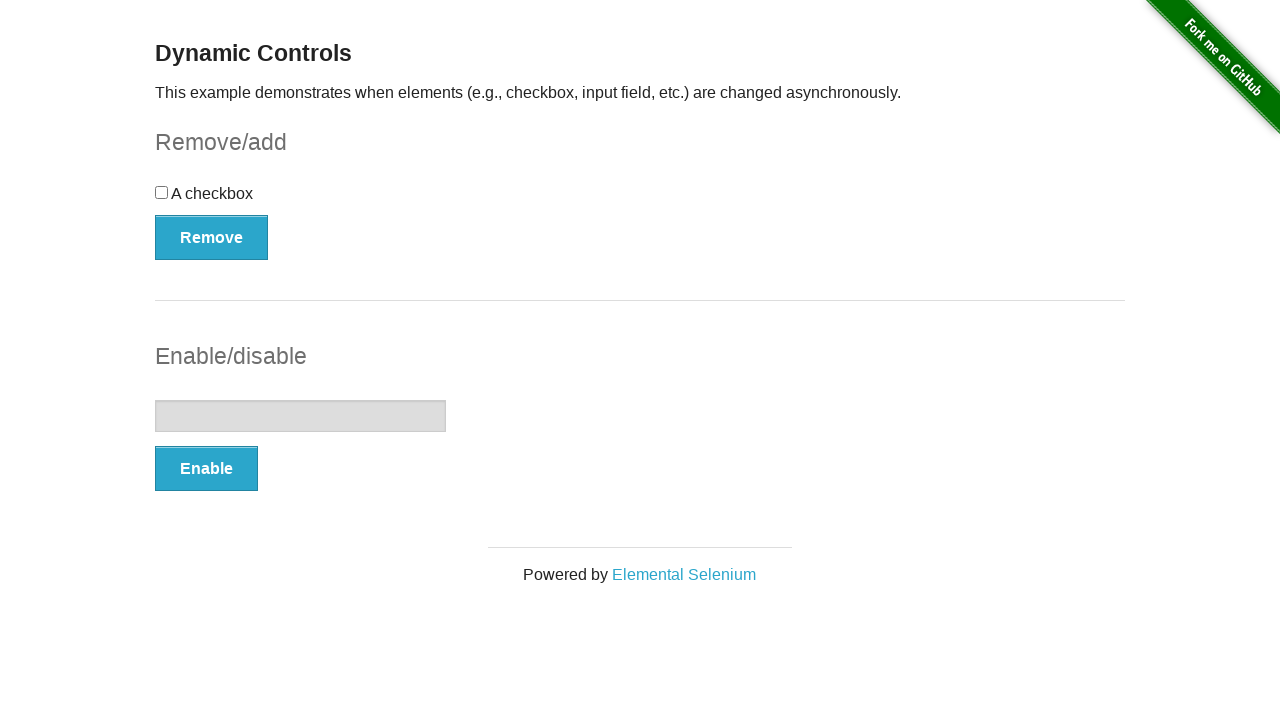

Clicked the Remove button at (212, 237) on xpath=//*[.='Remove']
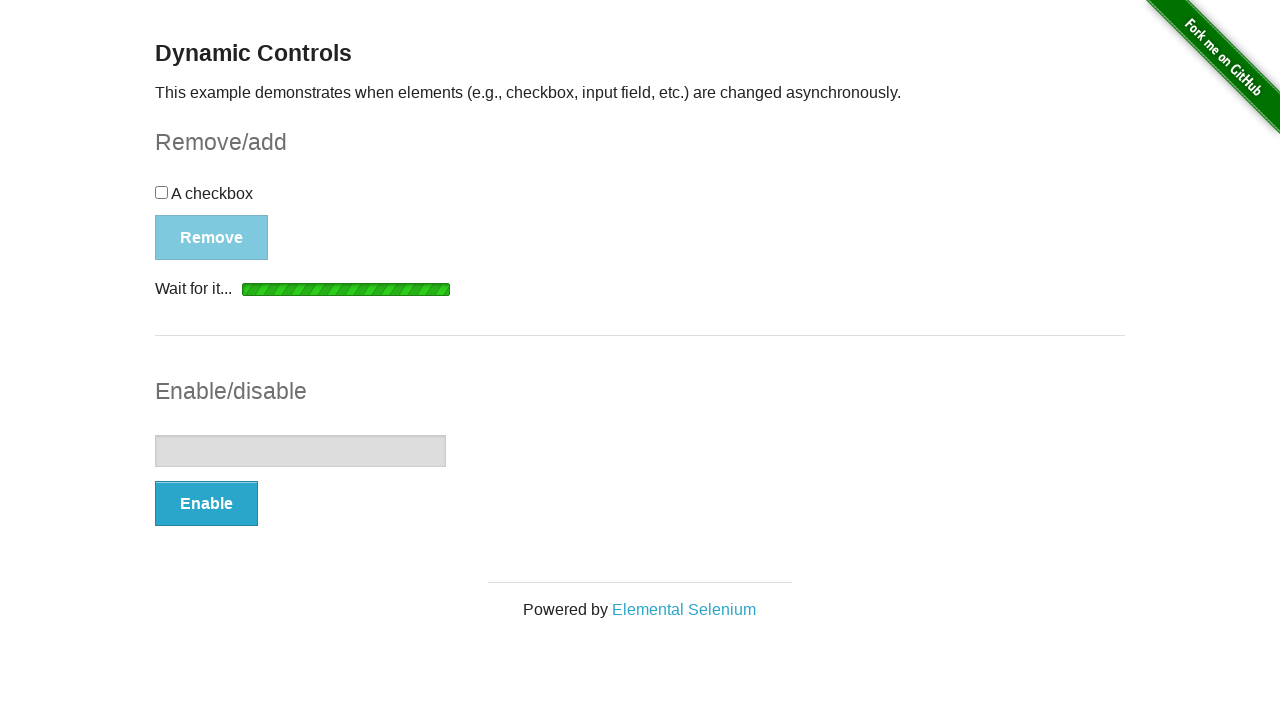

Waited for the Add button to appear
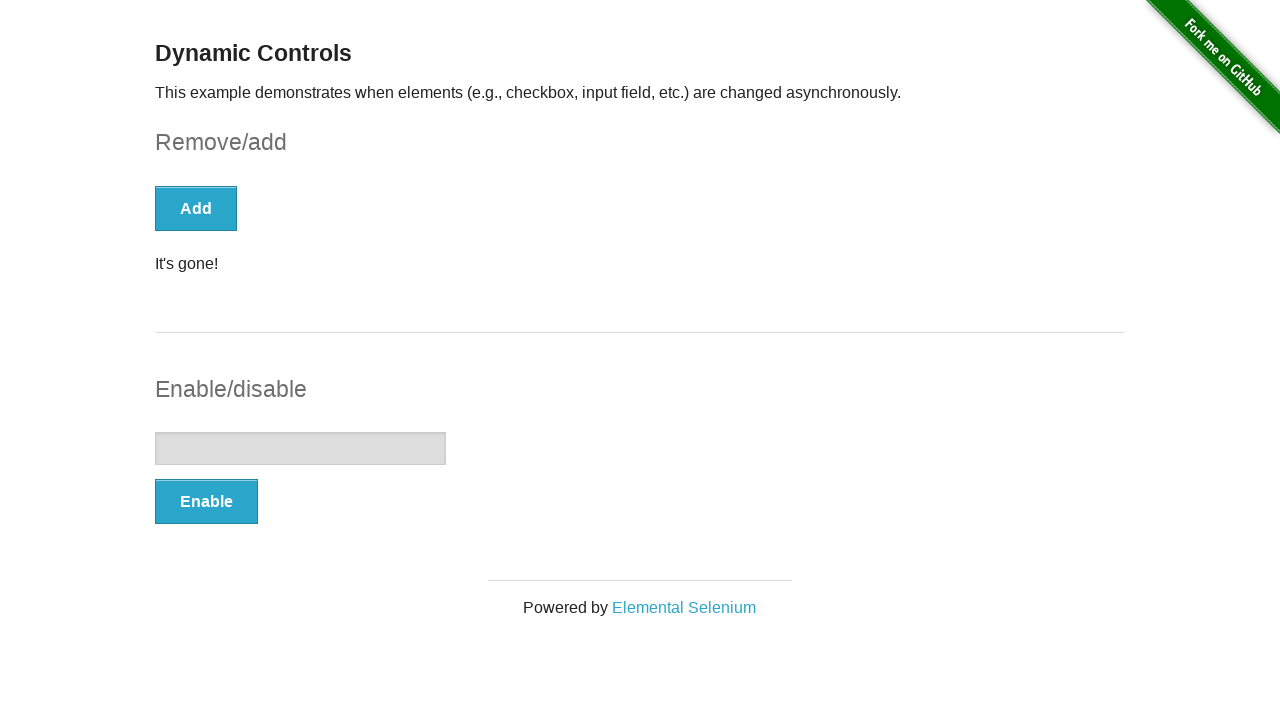

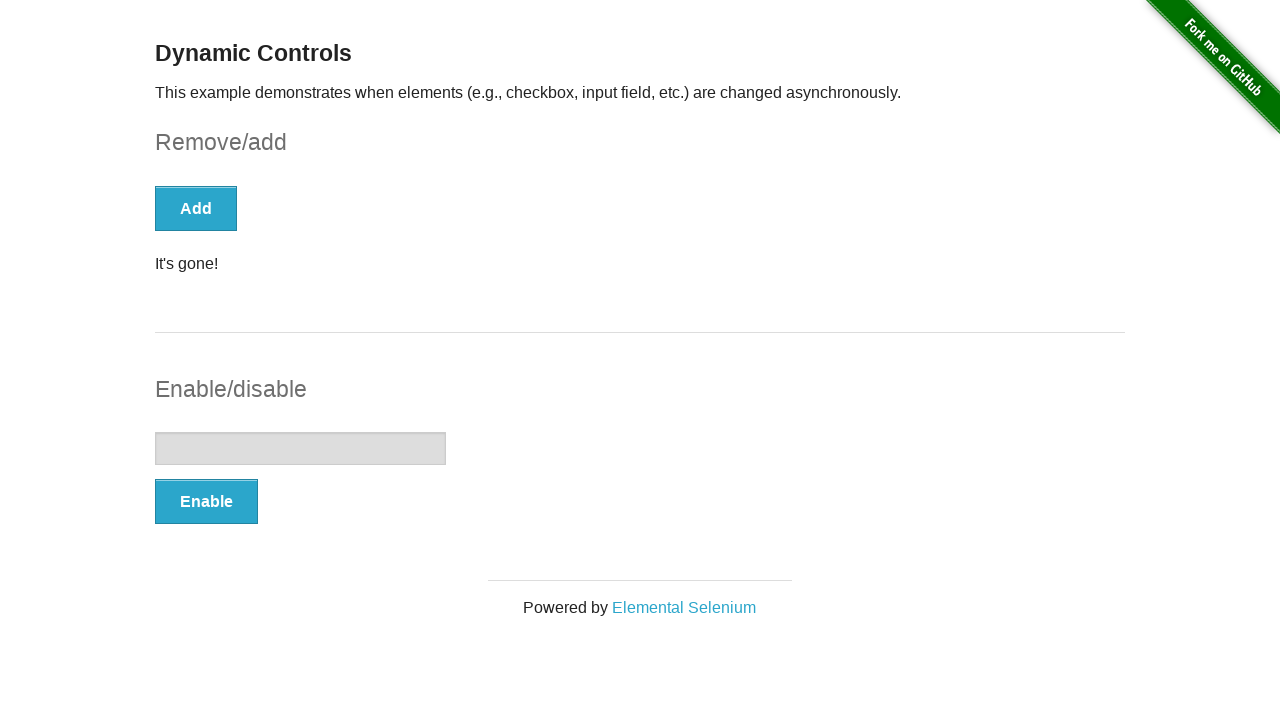